Navigates to a demo website, clicks on the Checkboxes link to go to the checkbox page, and then clicks on a checkbox to toggle its state.

Starting URL: https://the-internet.herokuapp.com/

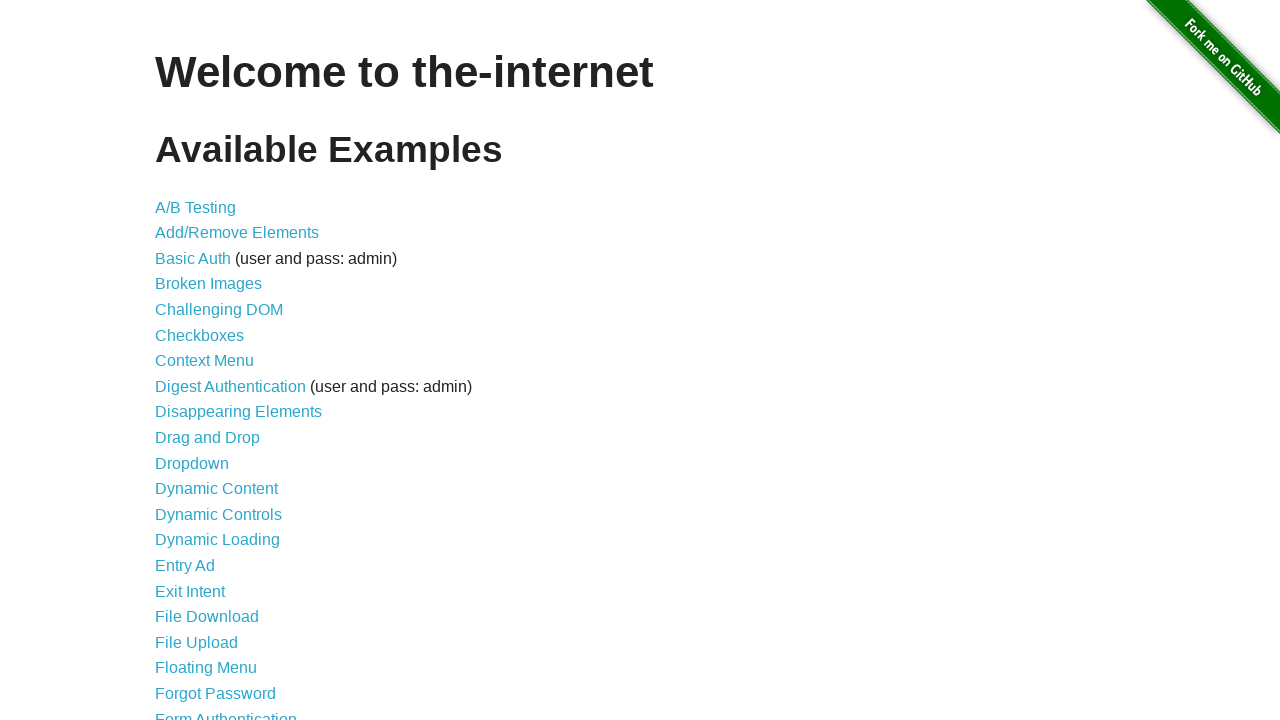

Navigated to the demo website homepage
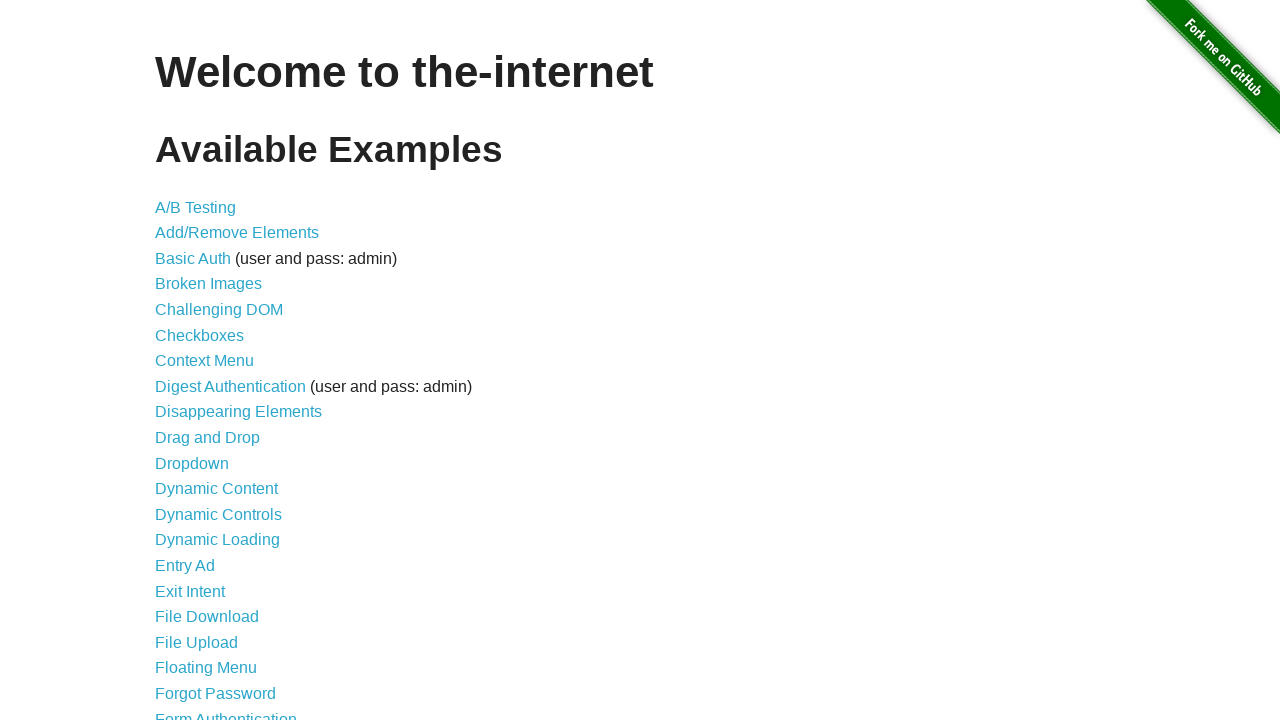

Clicked on the Checkboxes link at (200, 335) on xpath=//a[text()='Checkboxes']
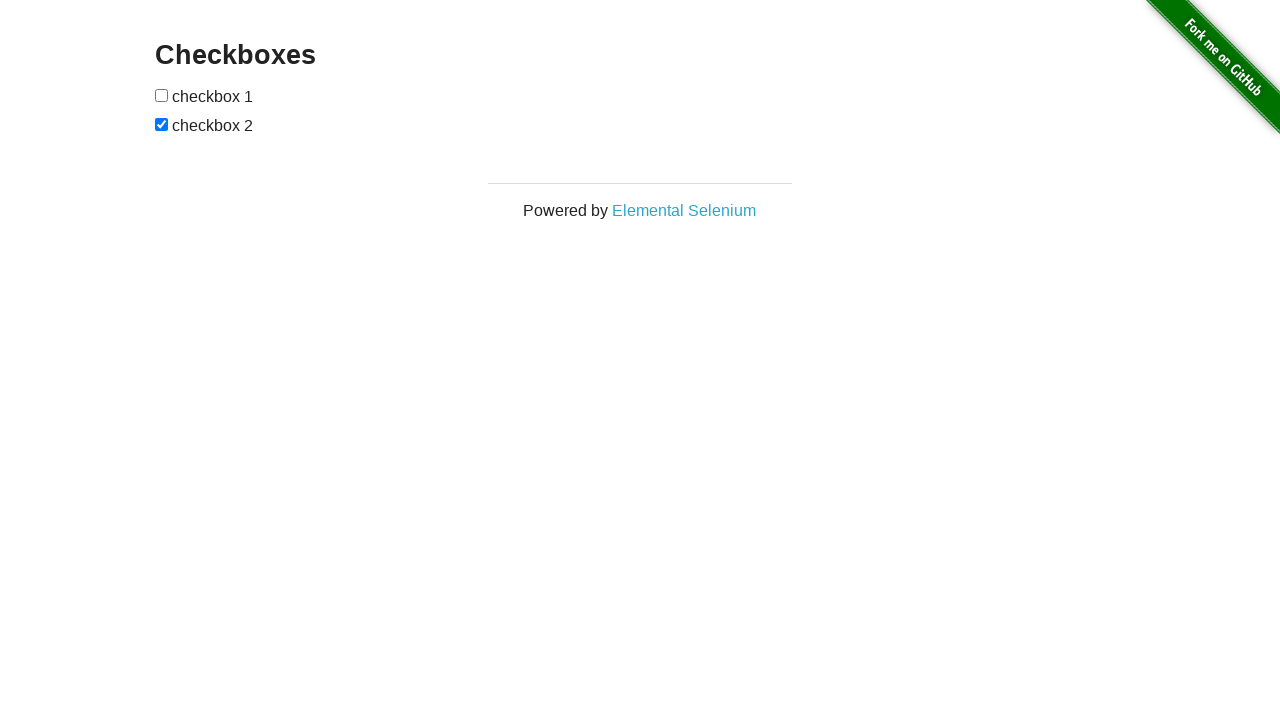

Checkbox page loaded and checkbox element is visible
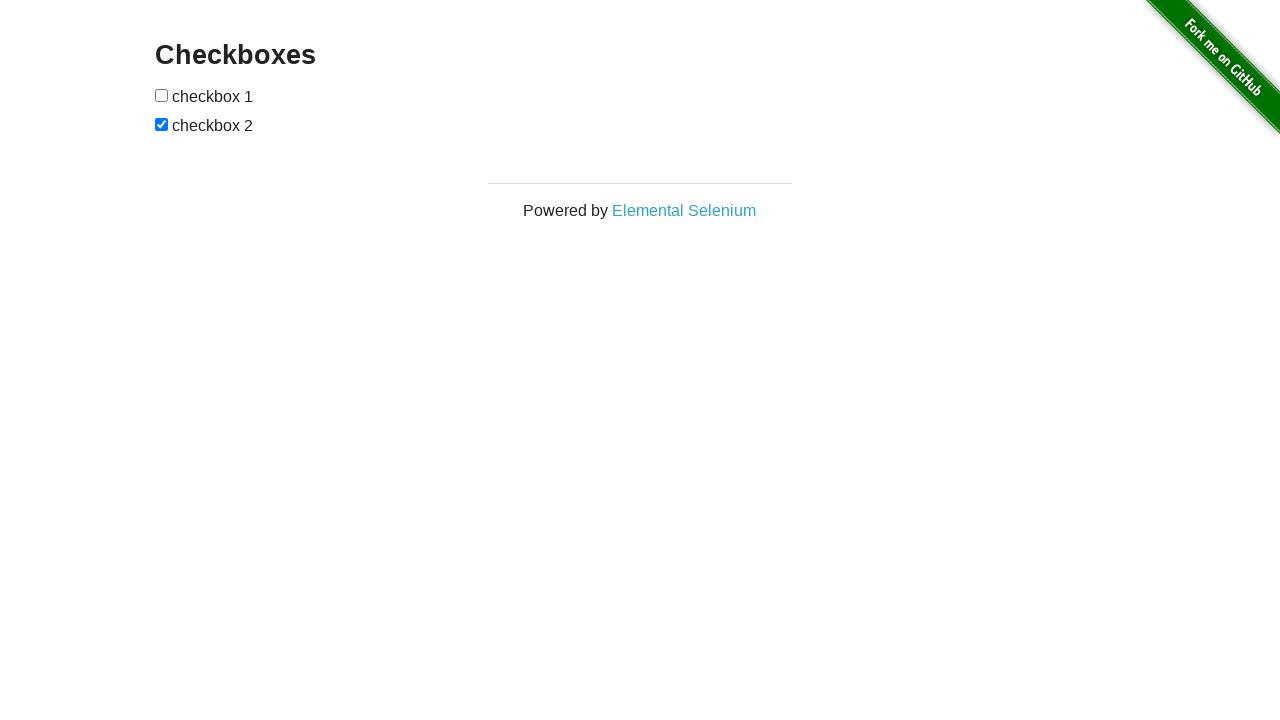

Clicked the first checkbox to toggle its state at (162, 95) on input[type='checkbox']
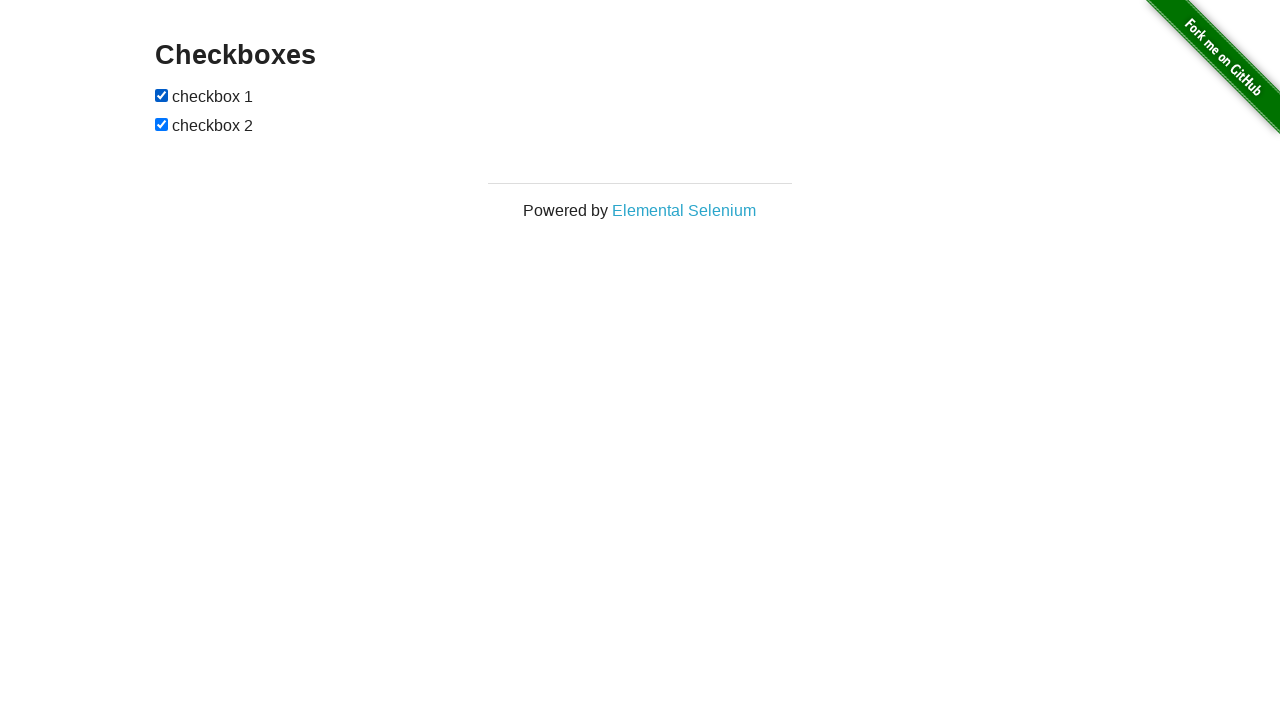

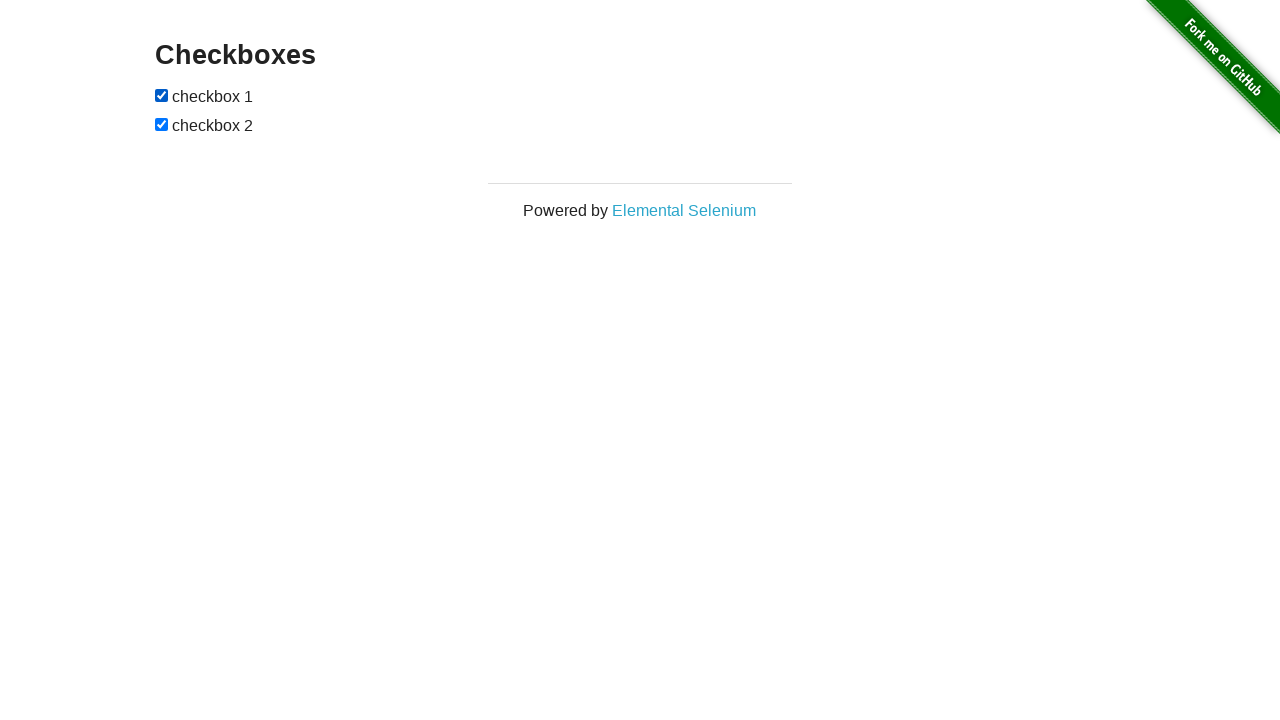